Tests dropdown selection functionality by selecting options from single and multi-select dropdowns using different selection methods

Starting URL: https://letcode.in/dropdowns

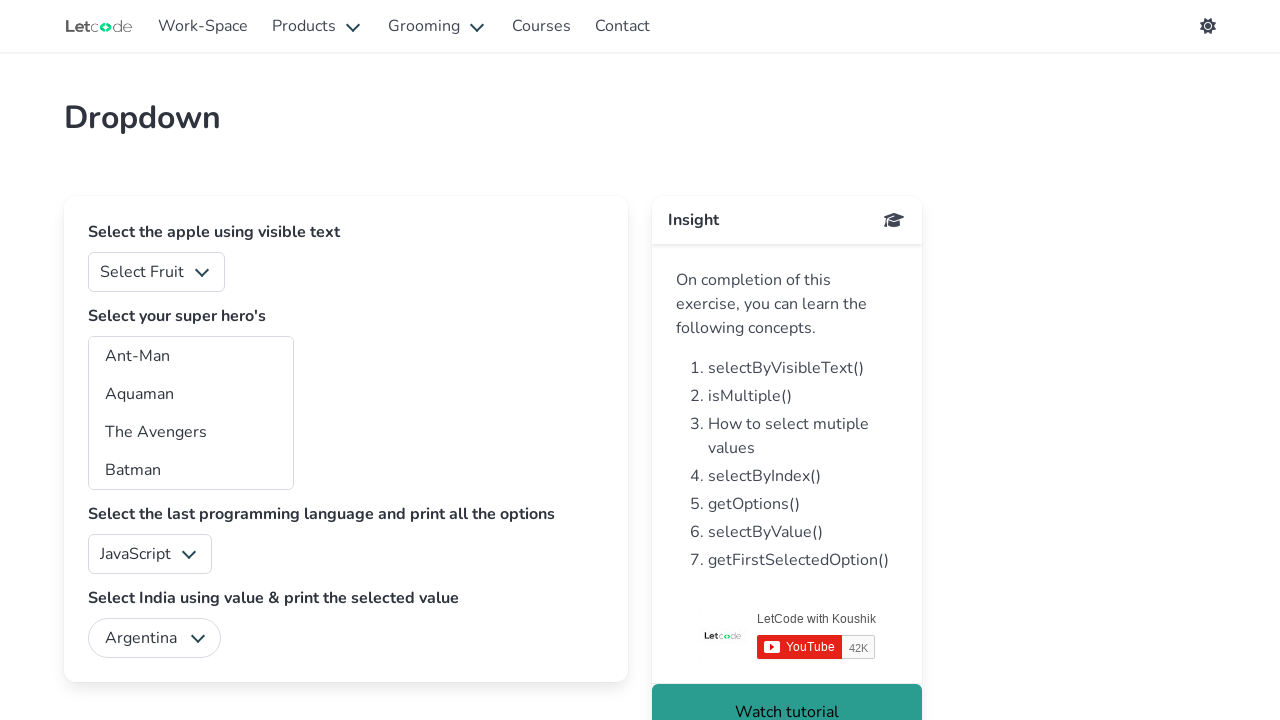

Selected fruits dropdown option by index 1 on #fruits
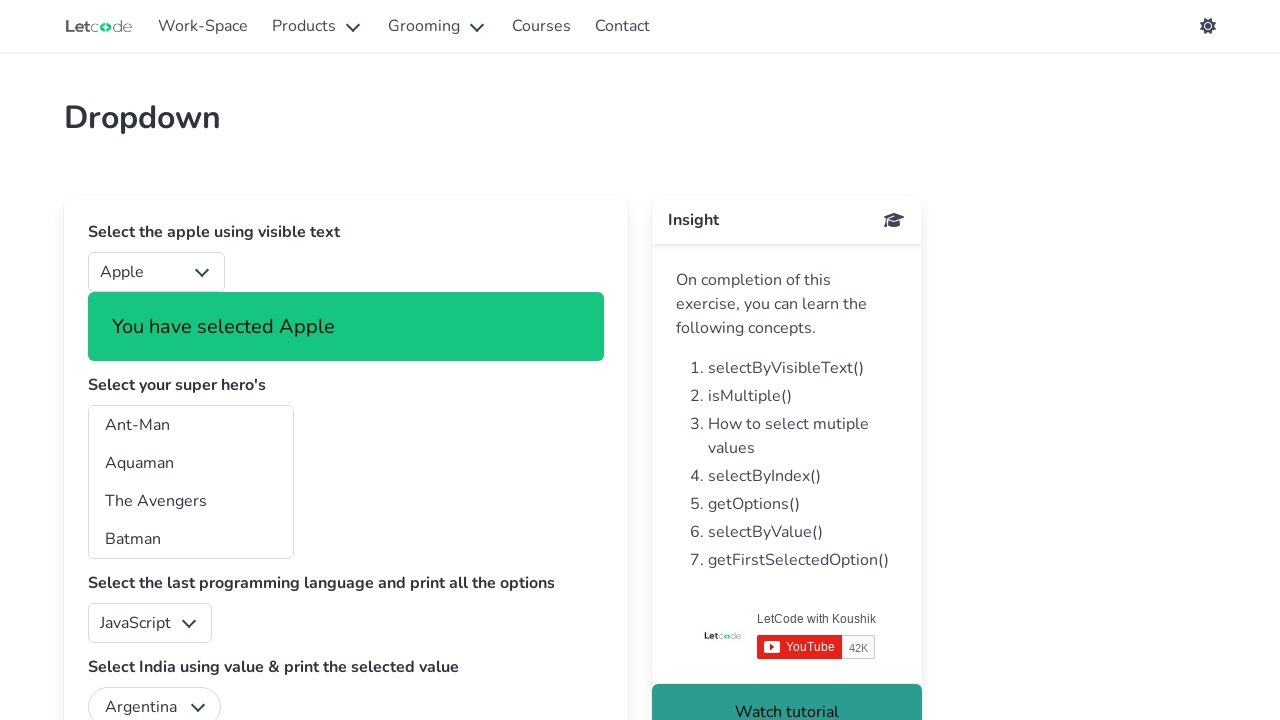

Selected fruits dropdown option by value '2' on #fruits
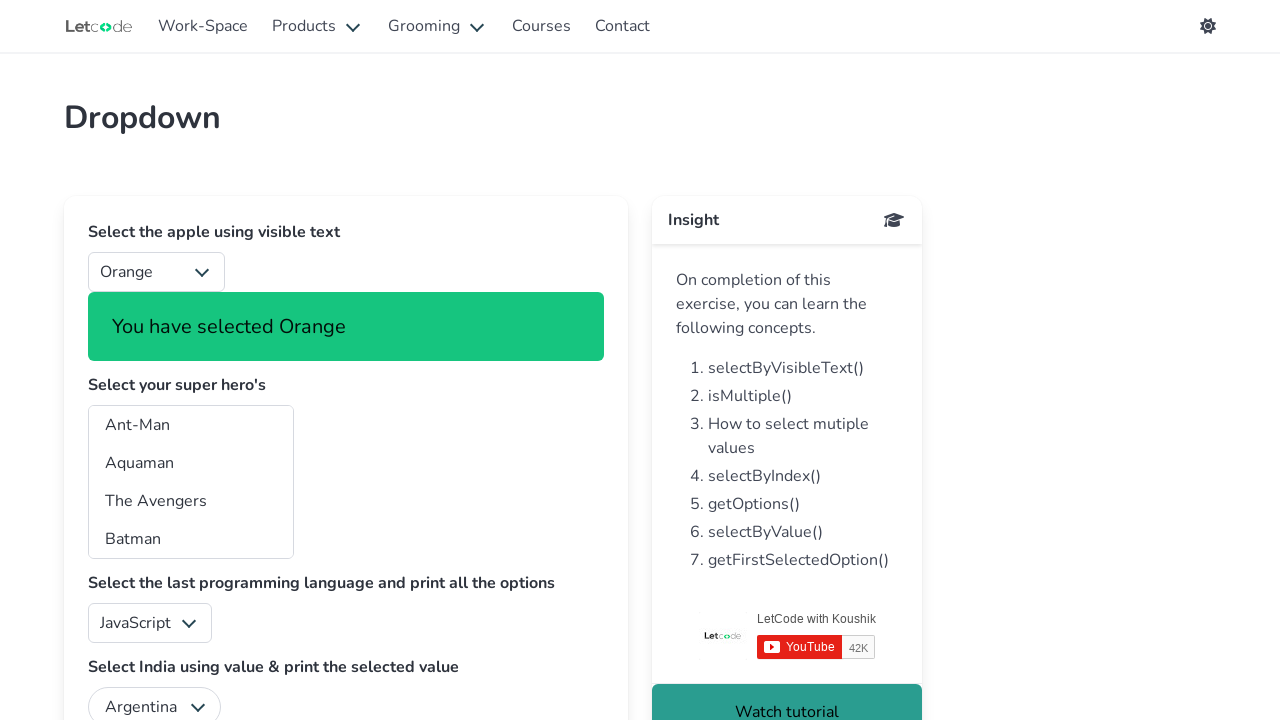

Selected fruits dropdown option by label 'Pine Apple' on #fruits
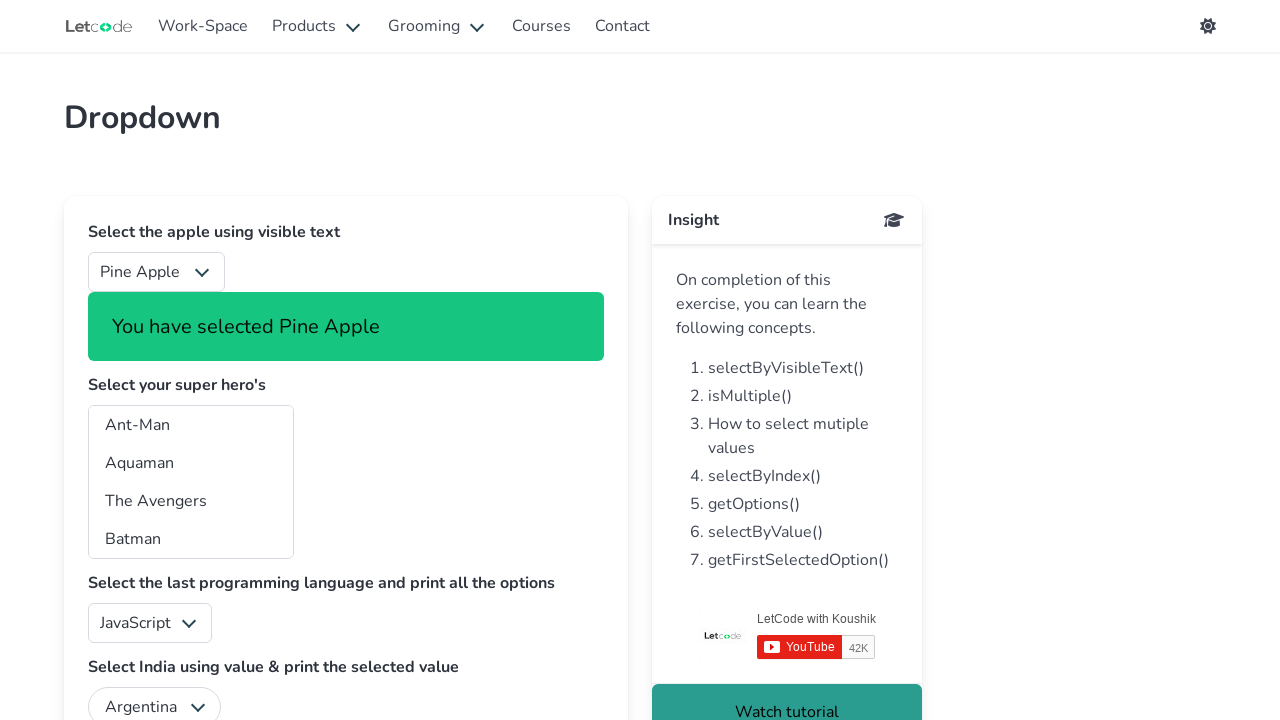

Selected superheros multi-select dropdown first option by index 0 on #superheros
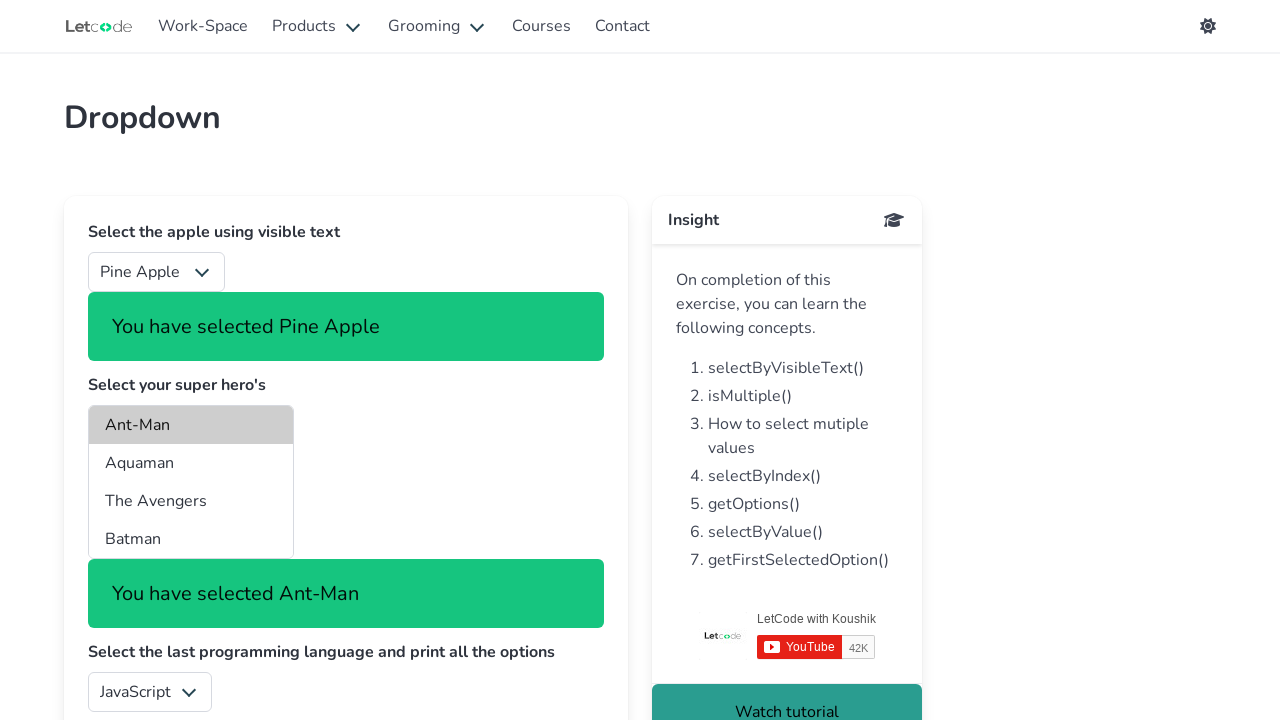

Retrieved first selected option text: 'Ant-Man'
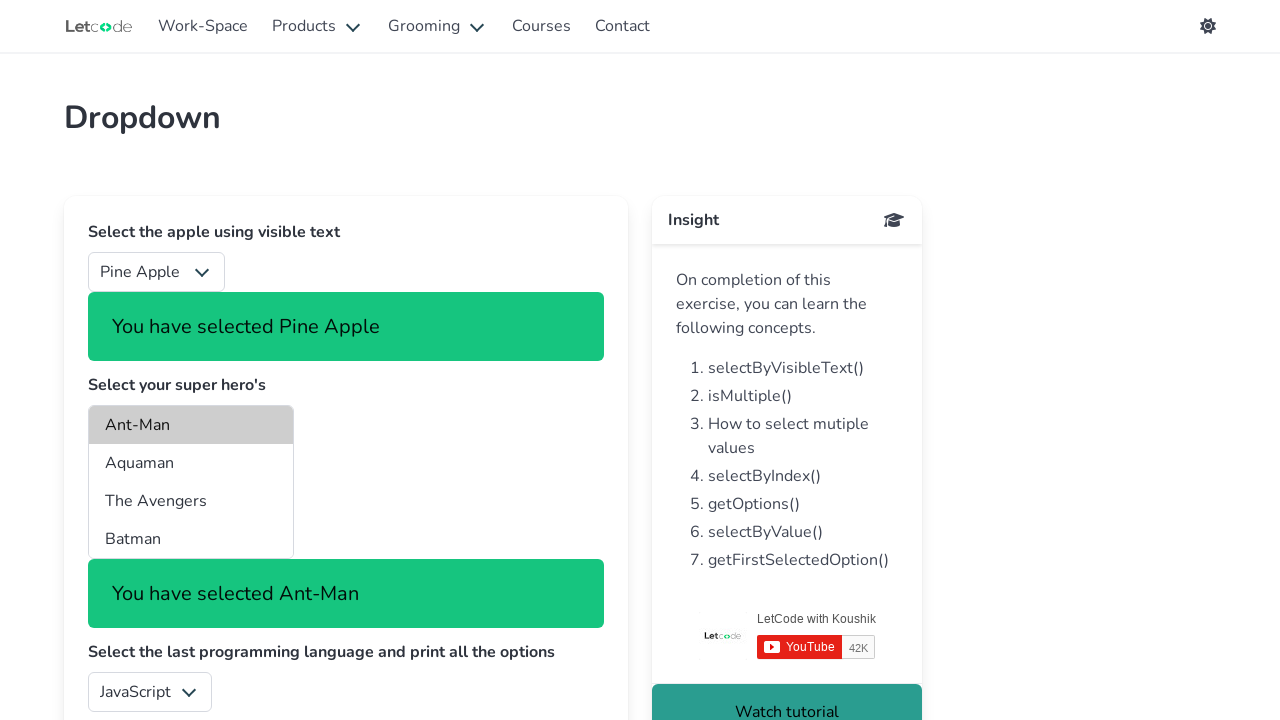

Retrieved all available options from superheros dropdown
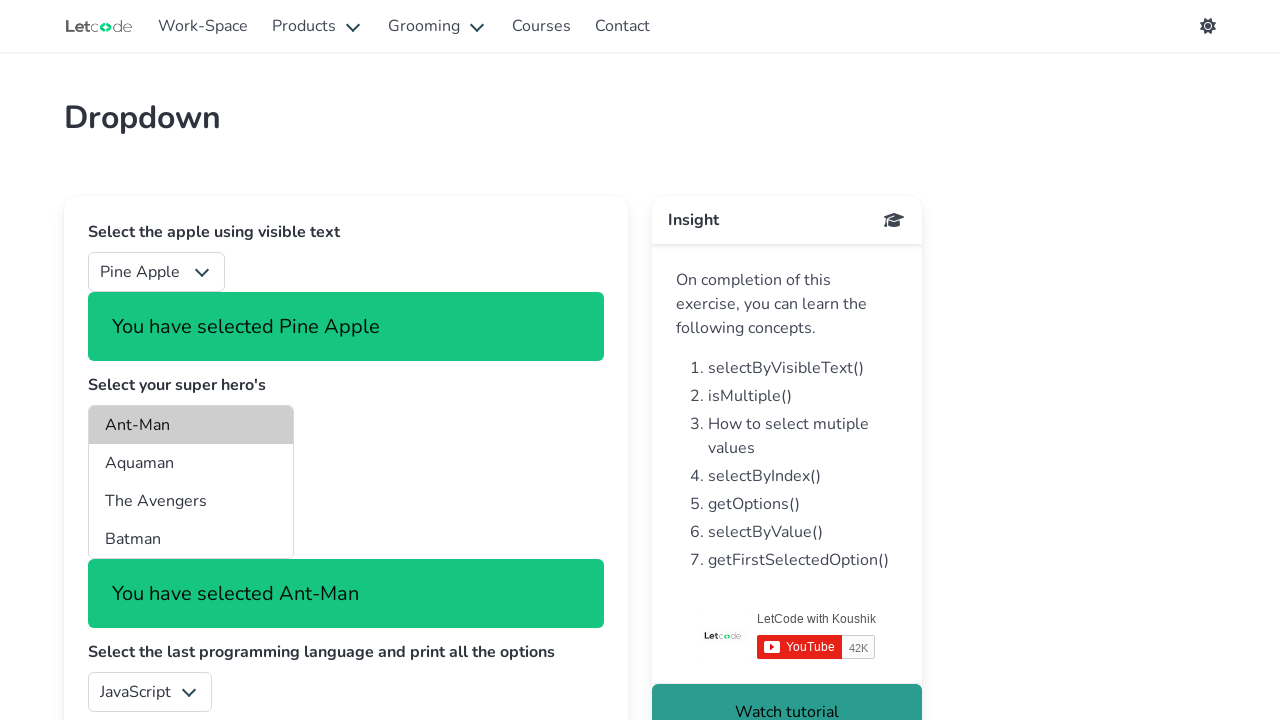

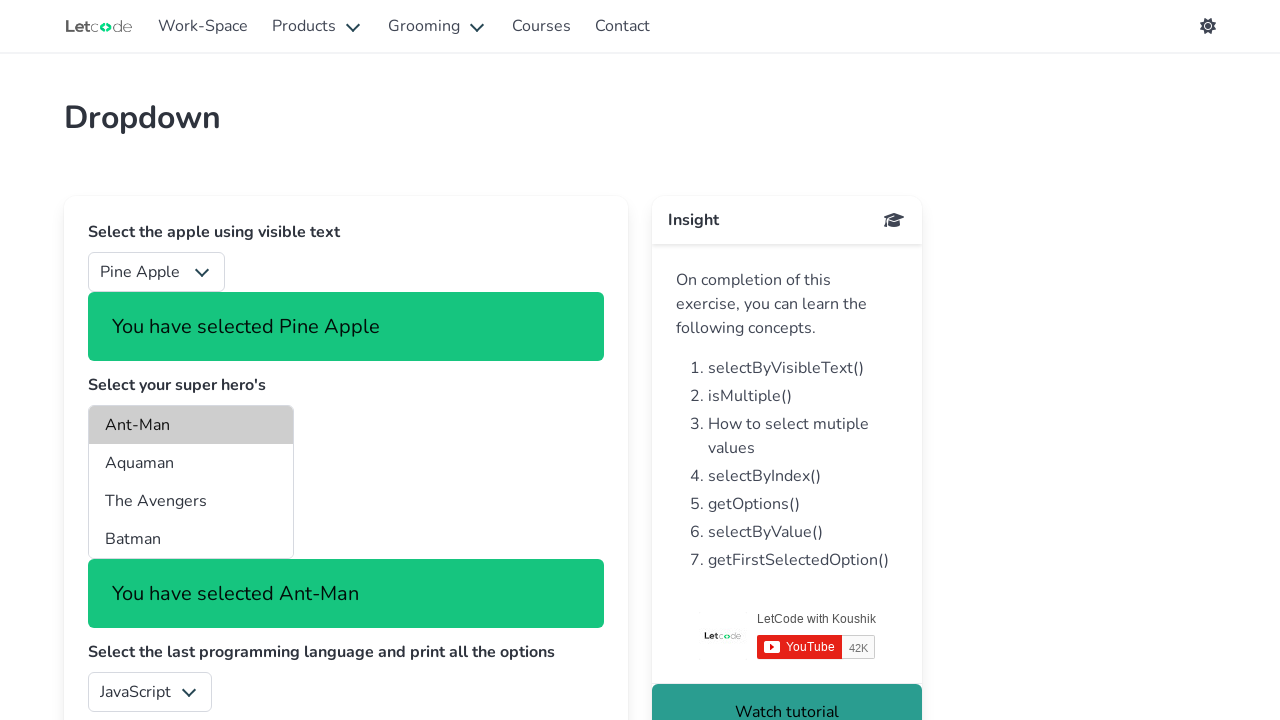